Verifies that the Automation Testing Architect role has a salary of $120,000+ in the HTML table

Starting URL: https://ultimateqa.com/simple-html-elements-for-automation/

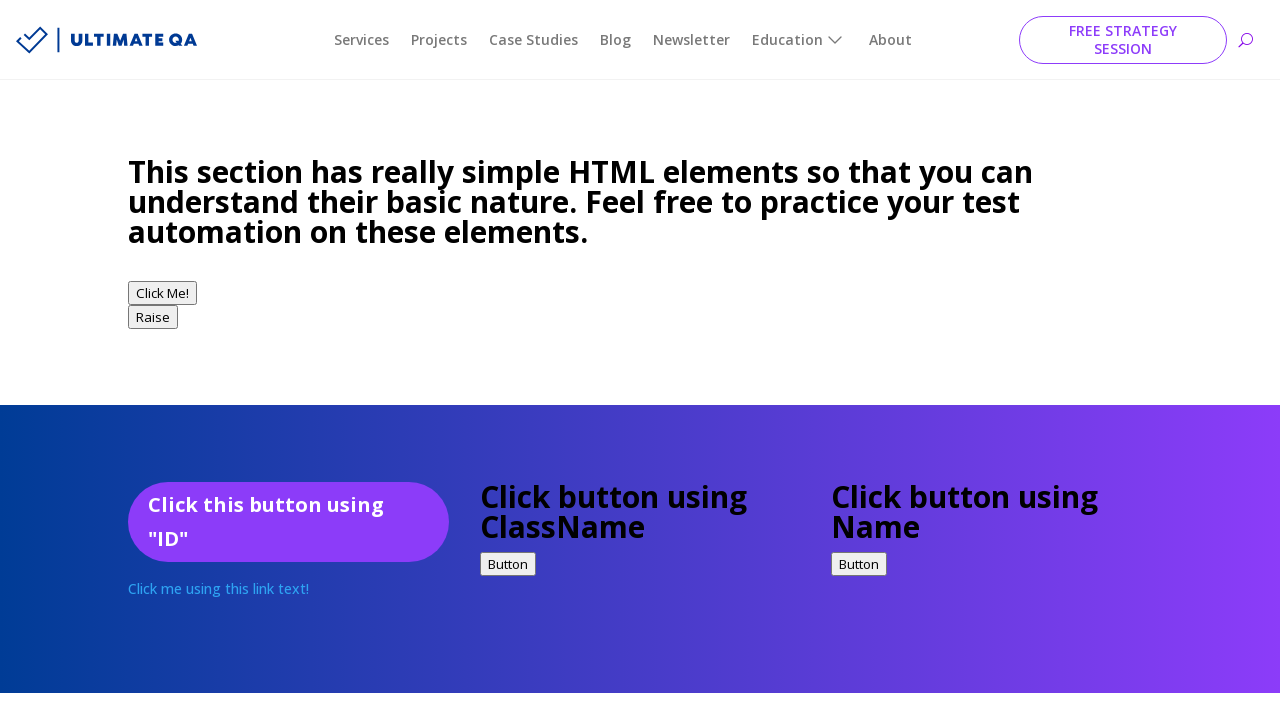

Navigated to Ultimate QA simple HTML elements page
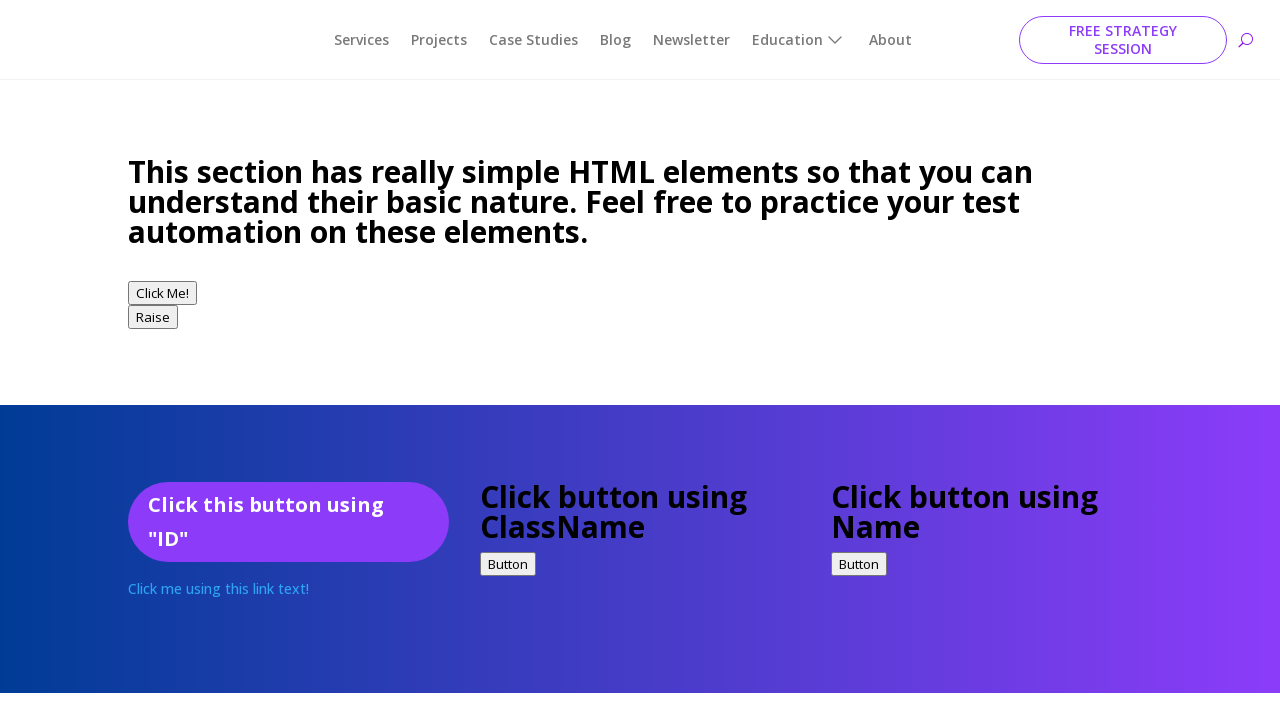

Located salary element for Automation Testing Architect role
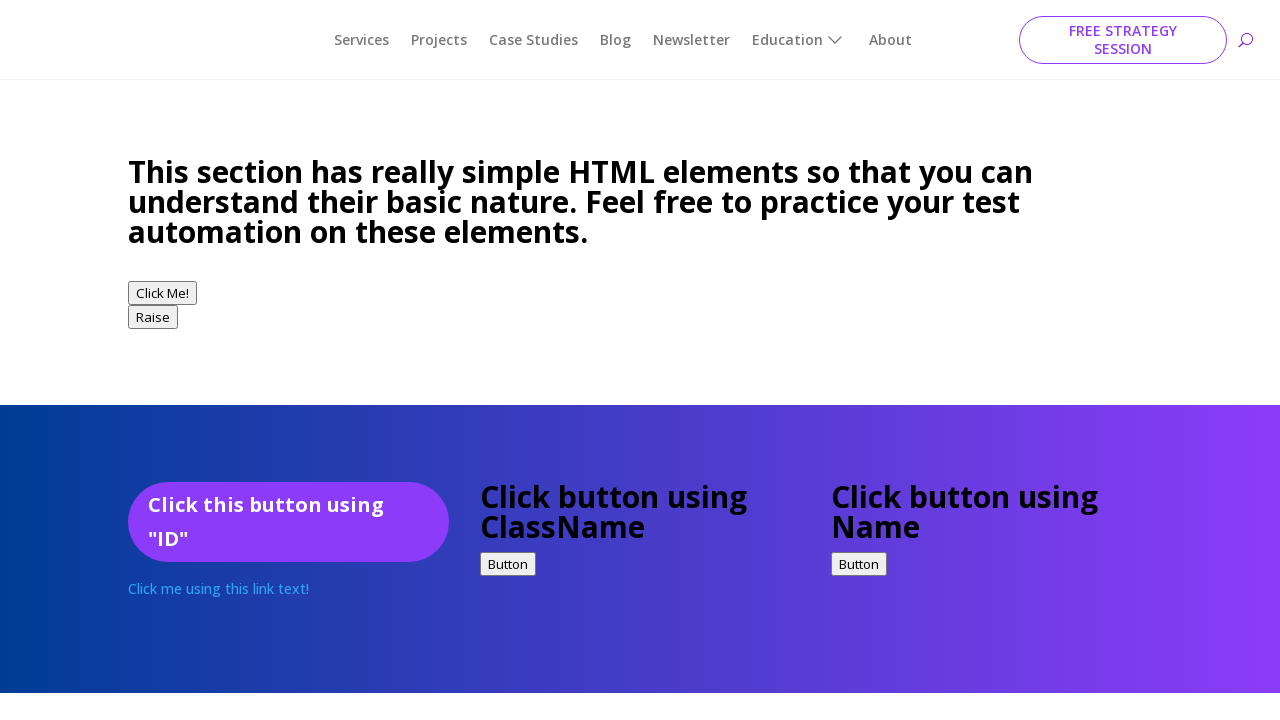

Verified Automation Testing Architect salary is $120,000+
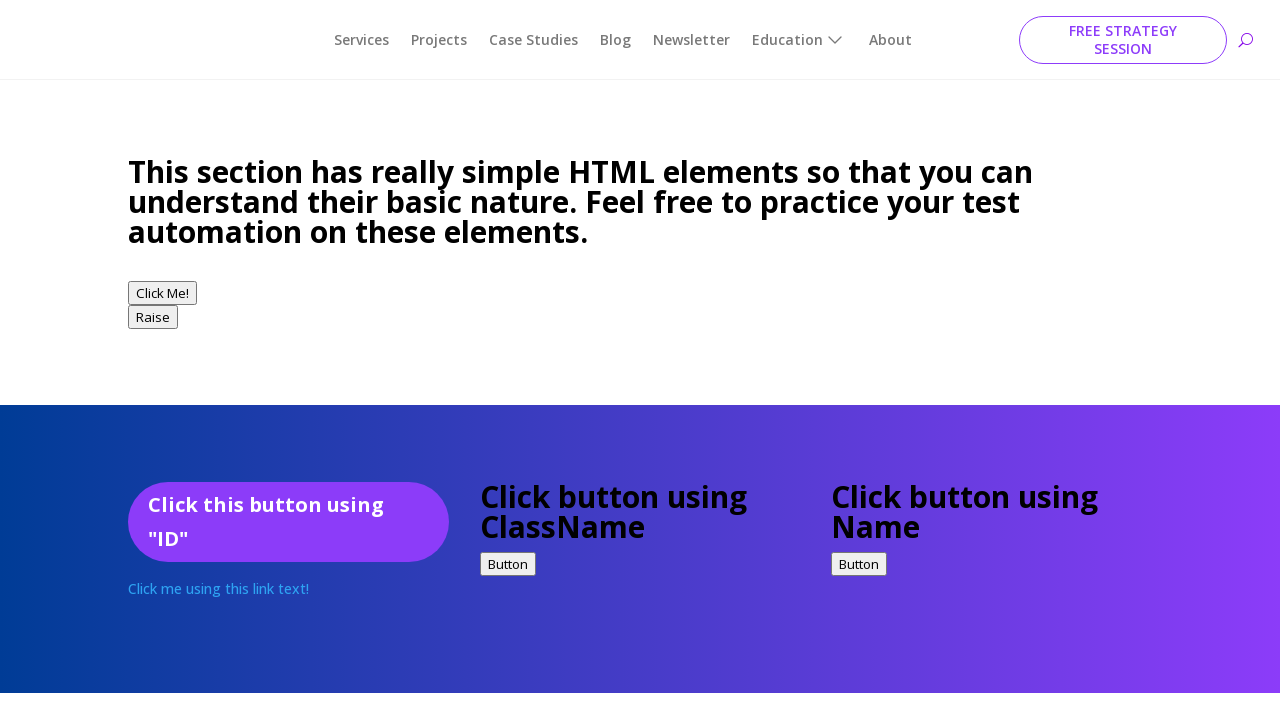

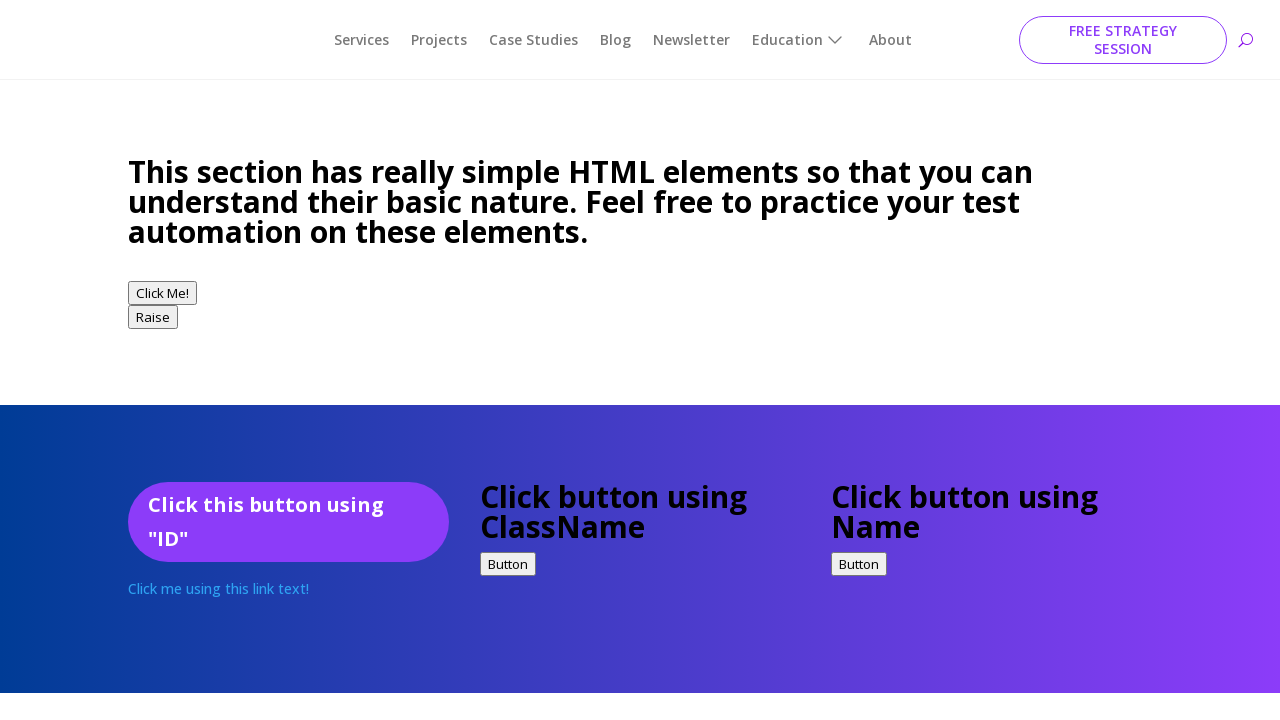